Tests filtering to display only active (incomplete) todo items

Starting URL: https://demo.playwright.dev/todomvc

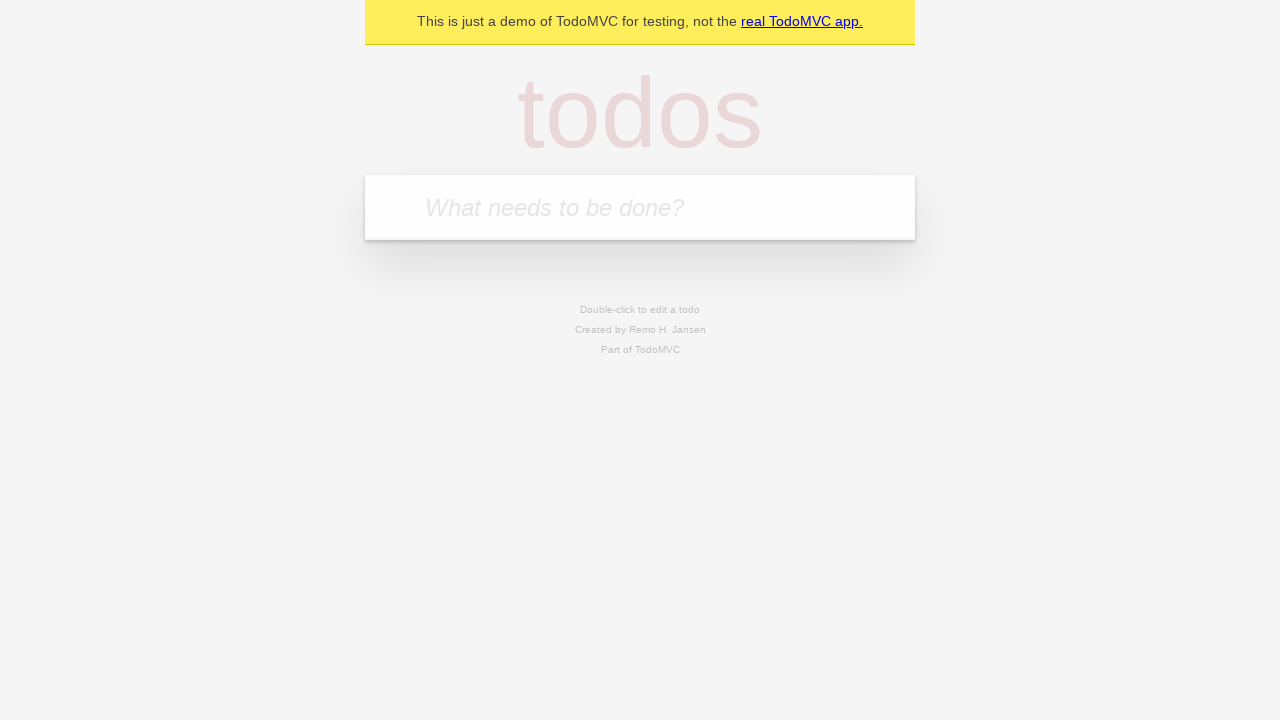

Filled first todo input with 'buy some cheese' on .new-todo
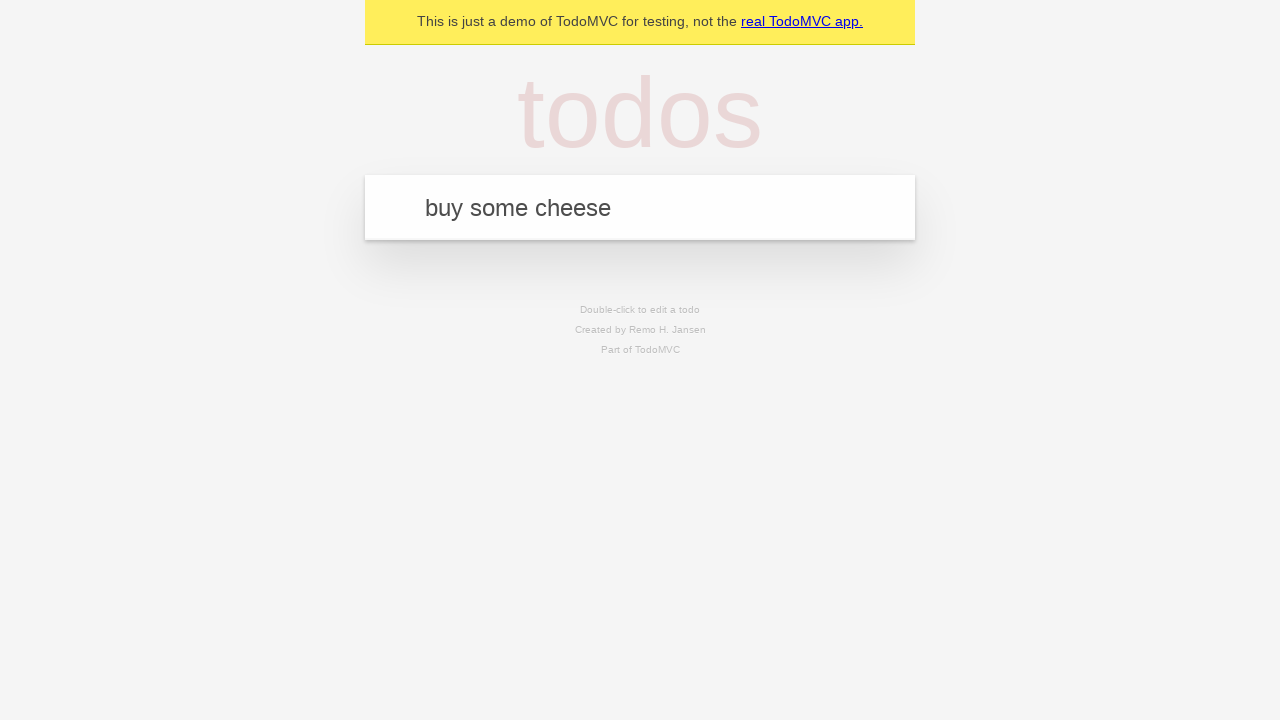

Pressed Enter to create first todo on .new-todo
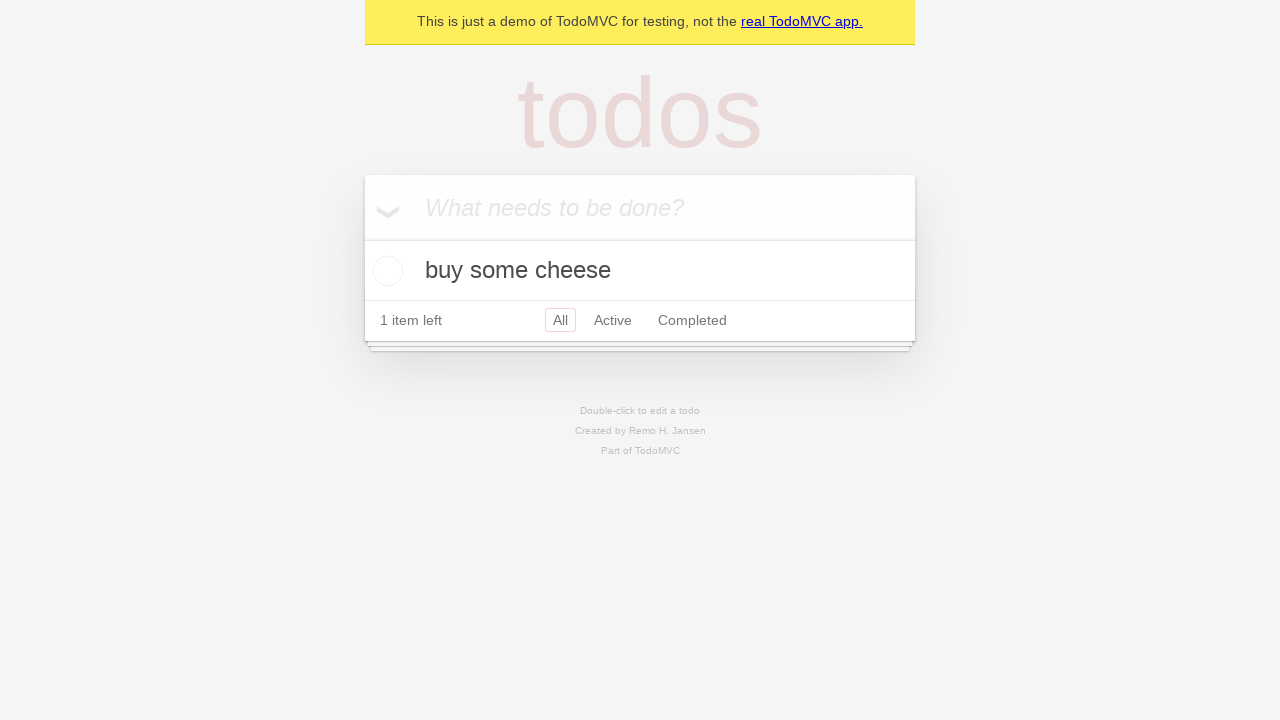

Filled second todo input with 'feed the cat' on .new-todo
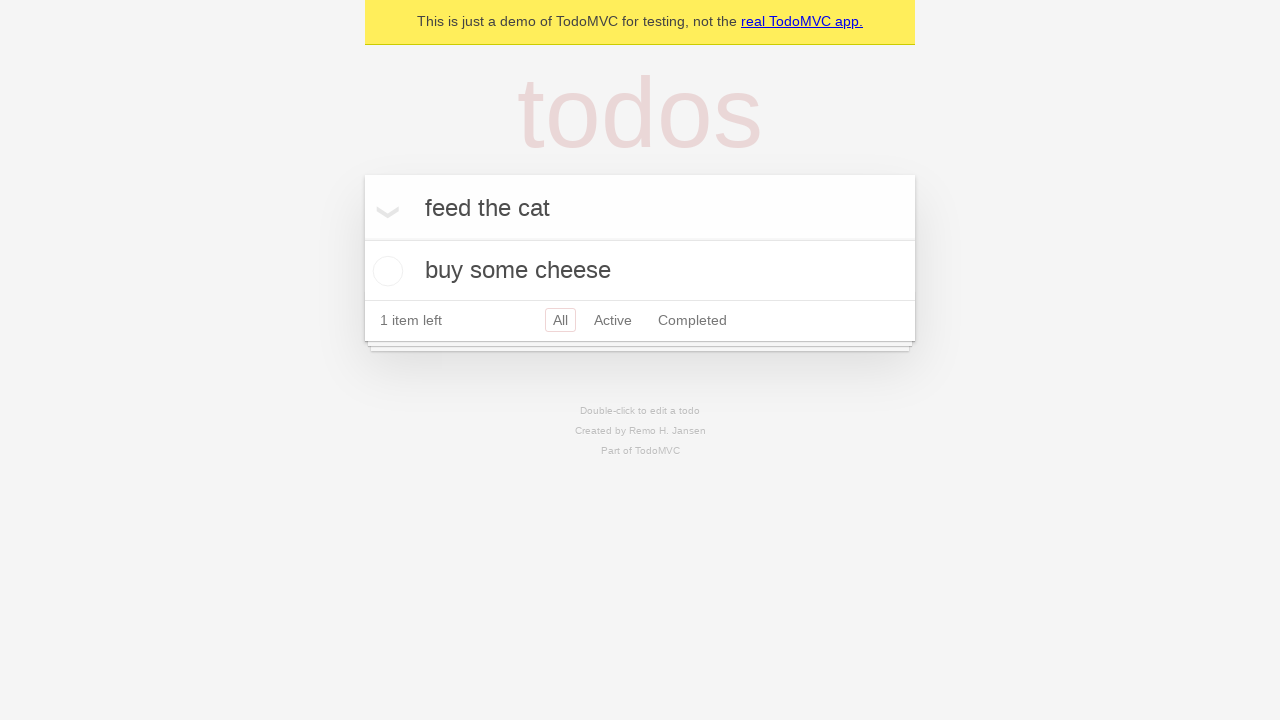

Pressed Enter to create second todo on .new-todo
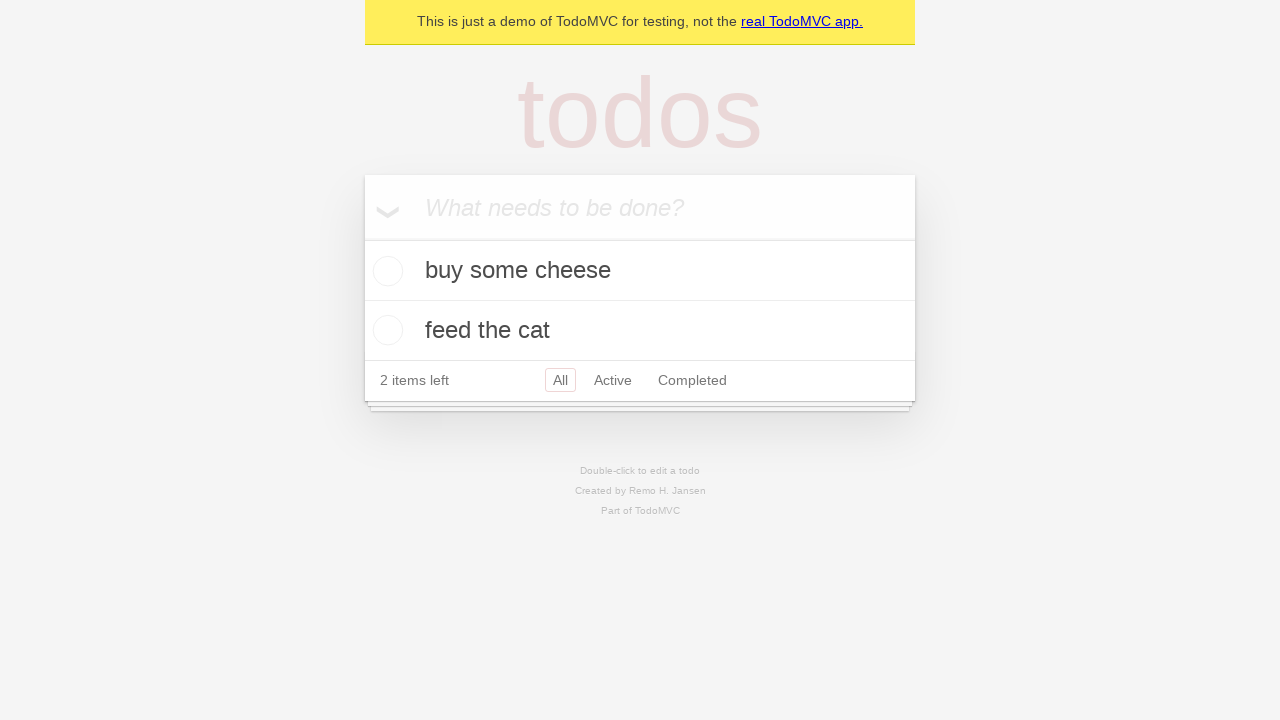

Filled third todo input with 'book a doctors appointment' on .new-todo
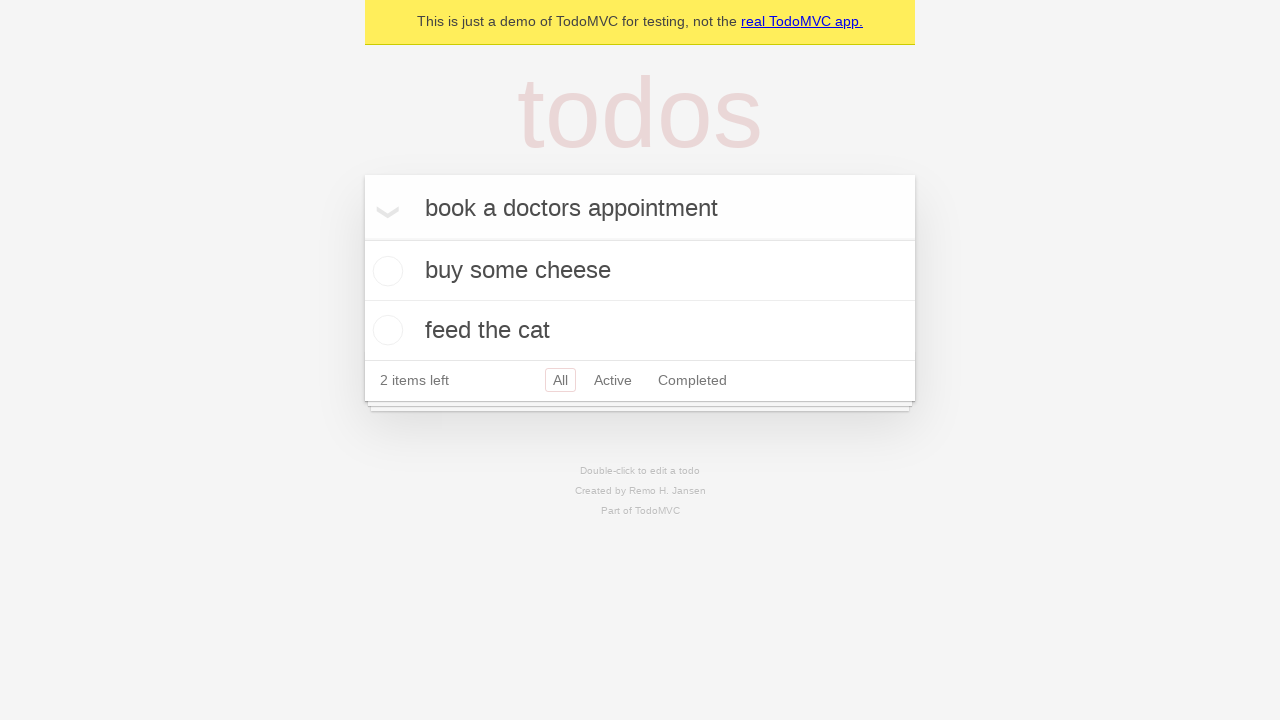

Pressed Enter to create third todo on .new-todo
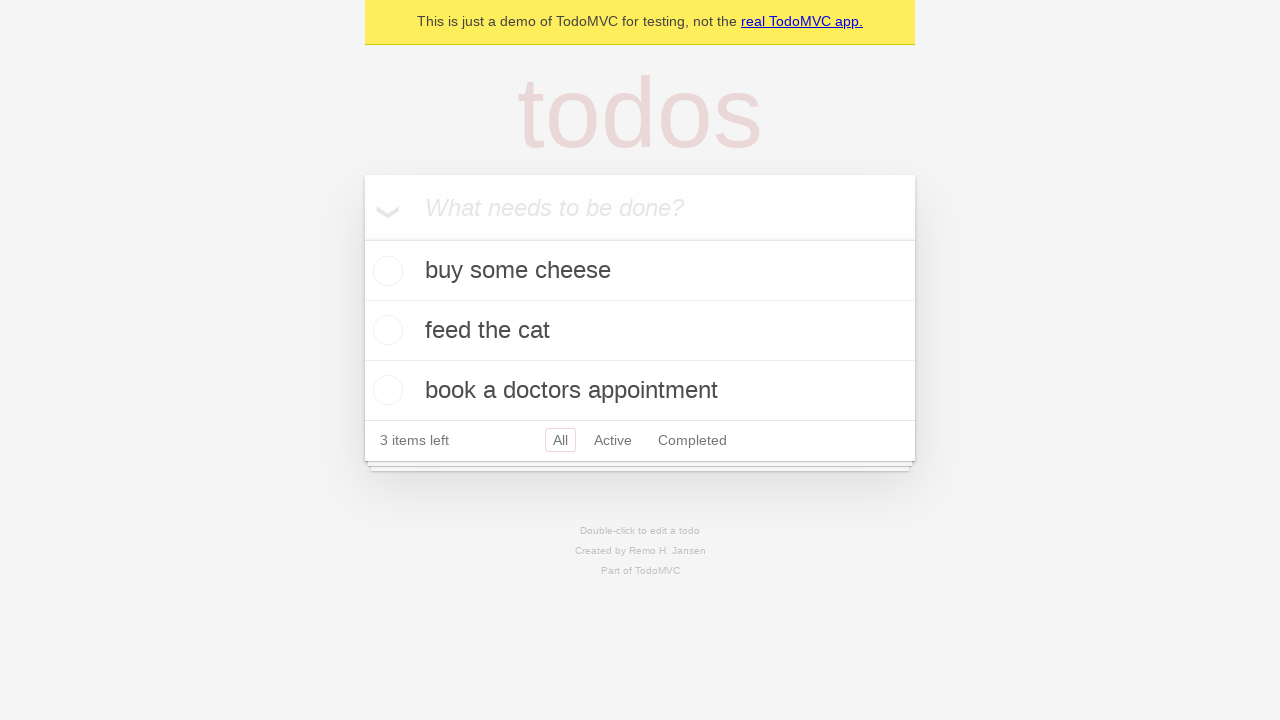

Completed the second todo item (feed the cat) at (385, 330) on .todo-list li .toggle >> nth=1
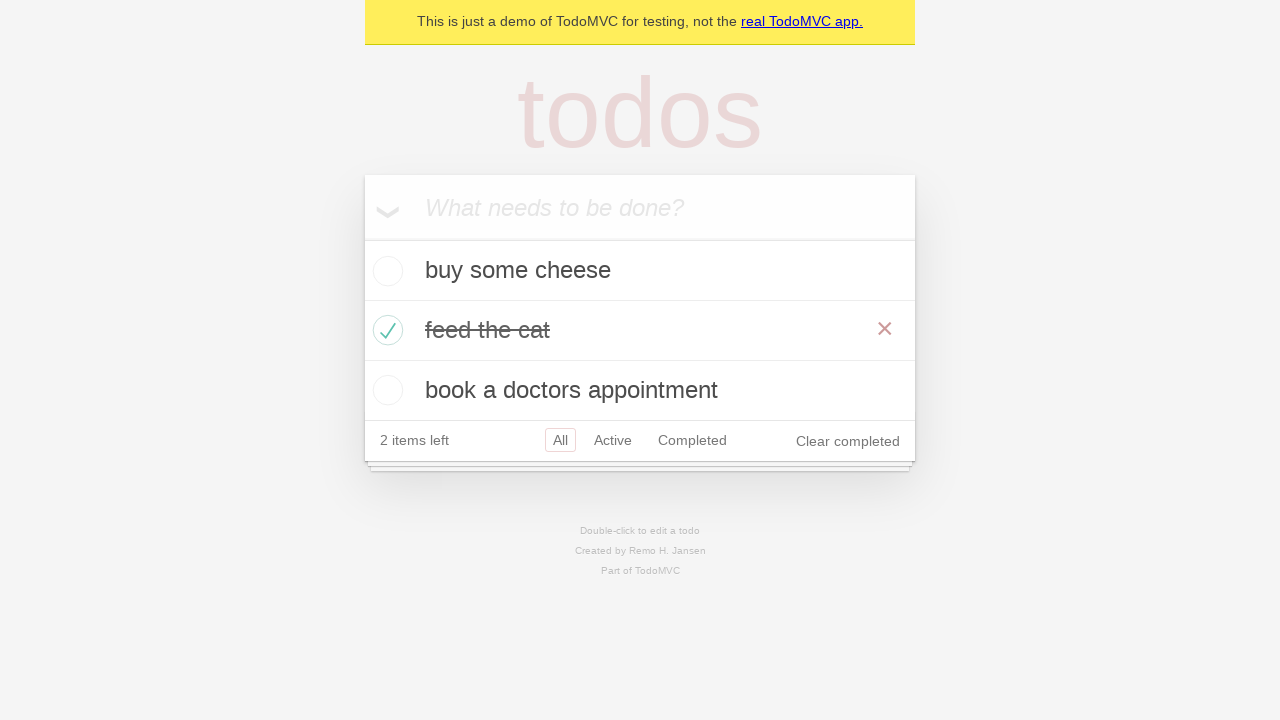

Clicked Active filter to display only incomplete todo items at (613, 440) on .filters >> text=Active
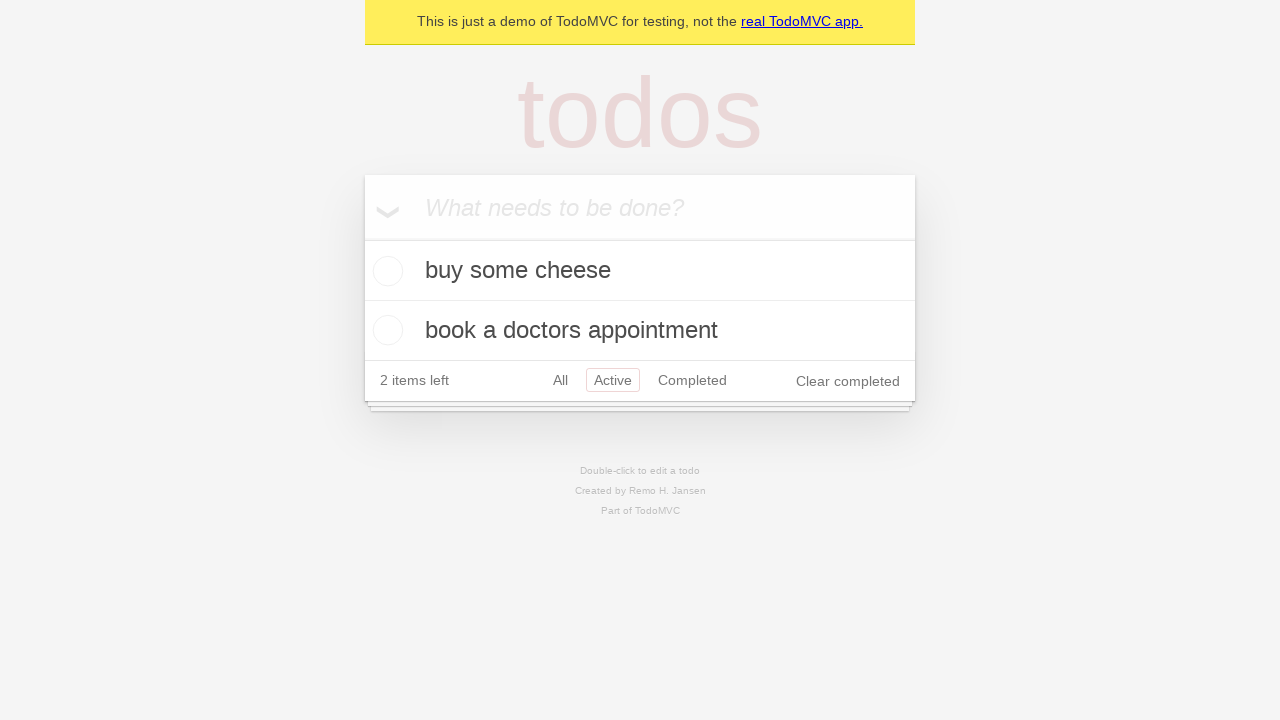

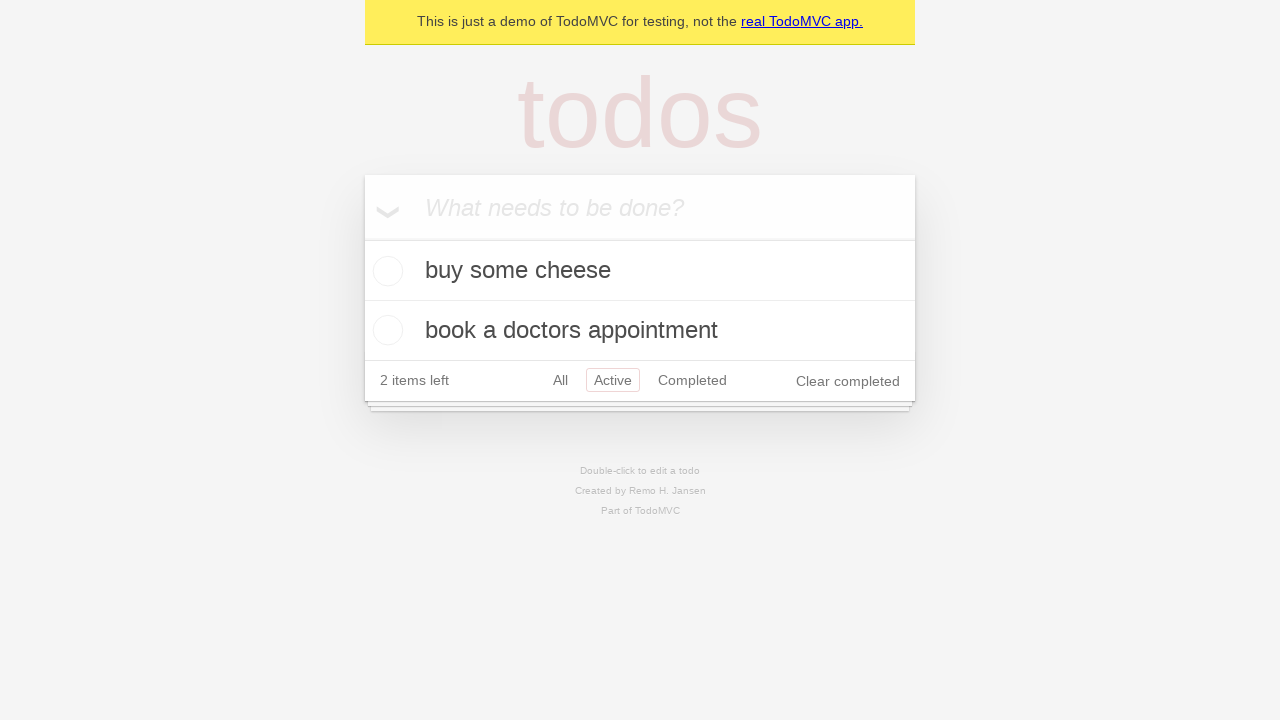